Tests JavaScript prompt dialog by clicking the third button, entering text and accepting

Starting URL: https://the-internet.herokuapp.com/javascript_alerts

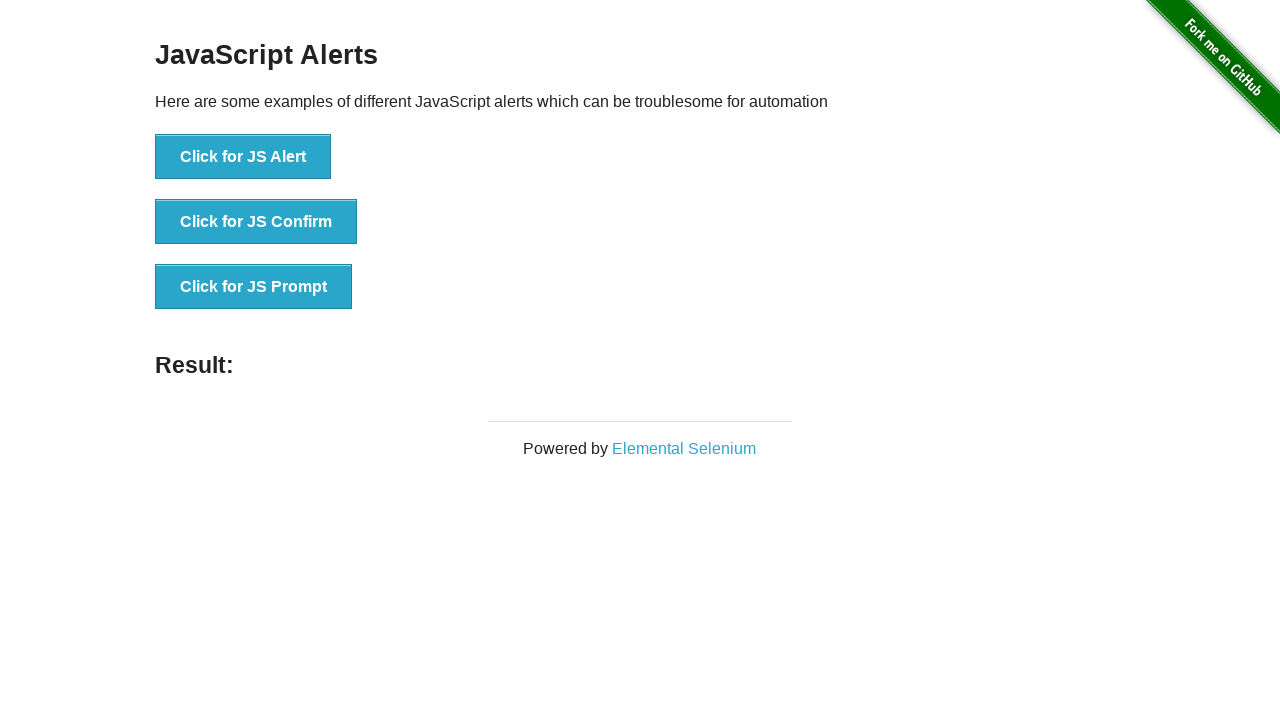

Set up dialog handler to accept prompt with 'John Smith'
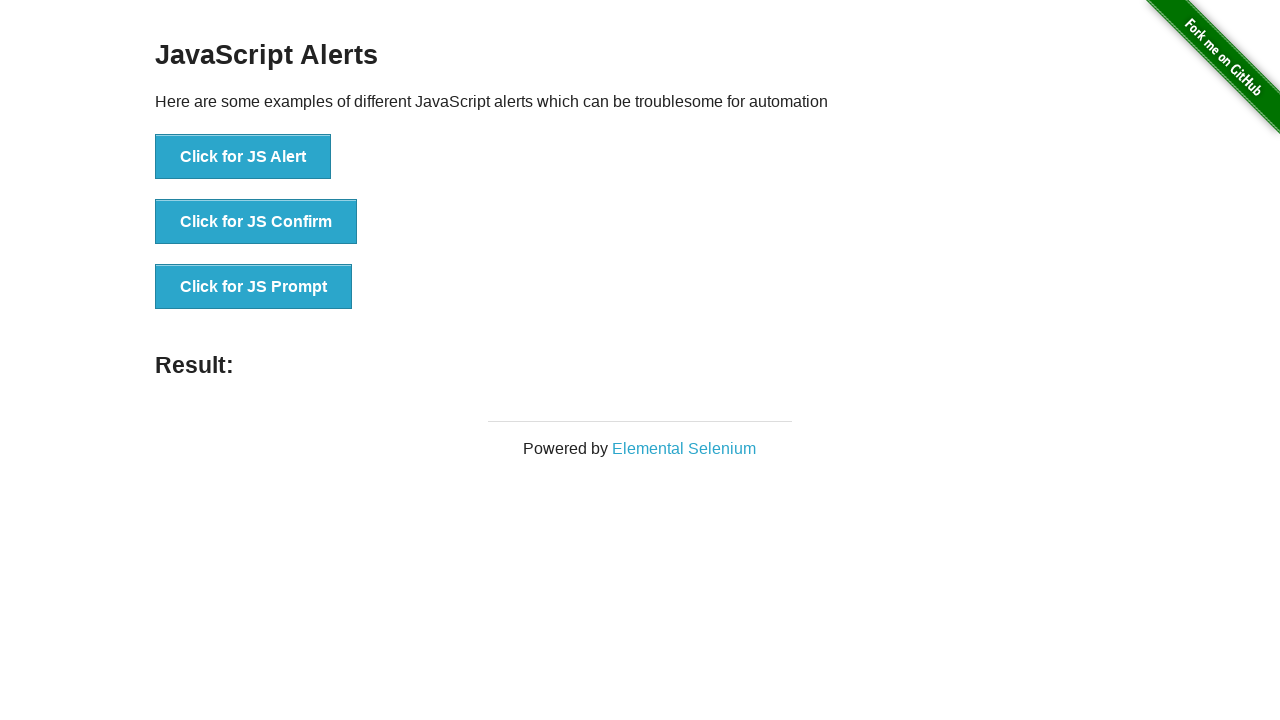

Clicked the prompt button to trigger JavaScript dialog at (254, 287) on button[onclick='jsPrompt()']
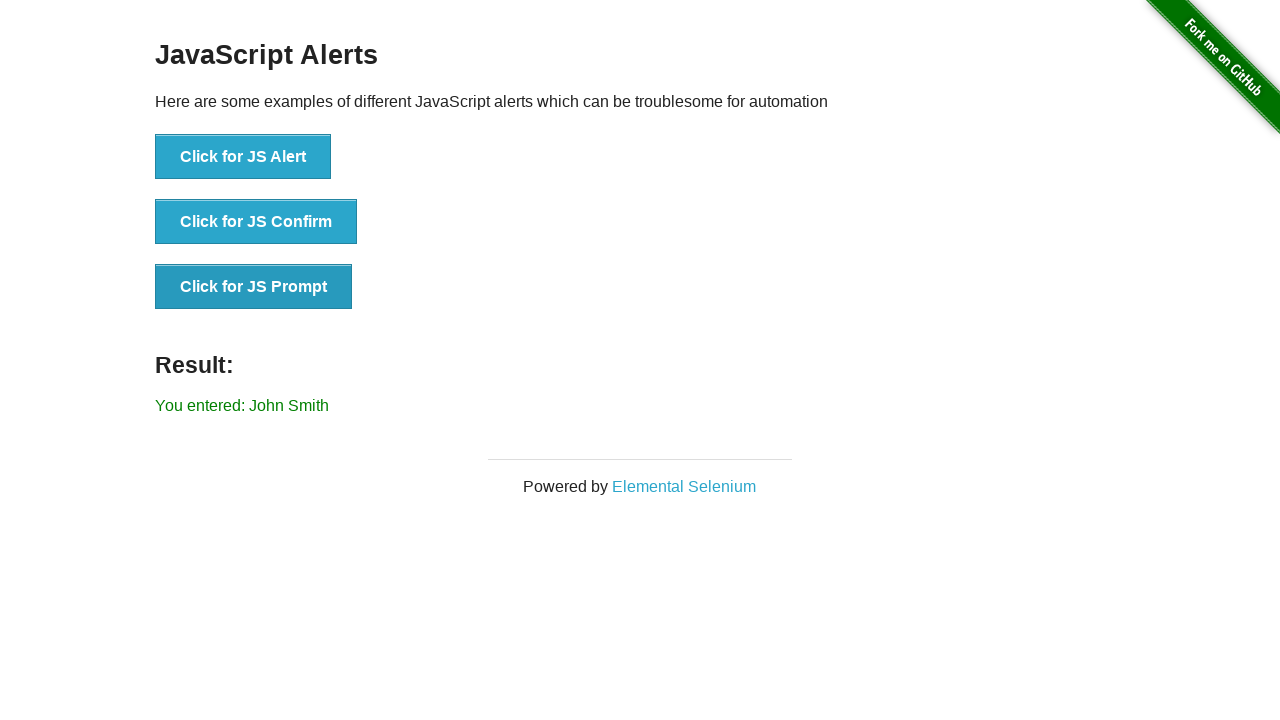

Retrieved result message text
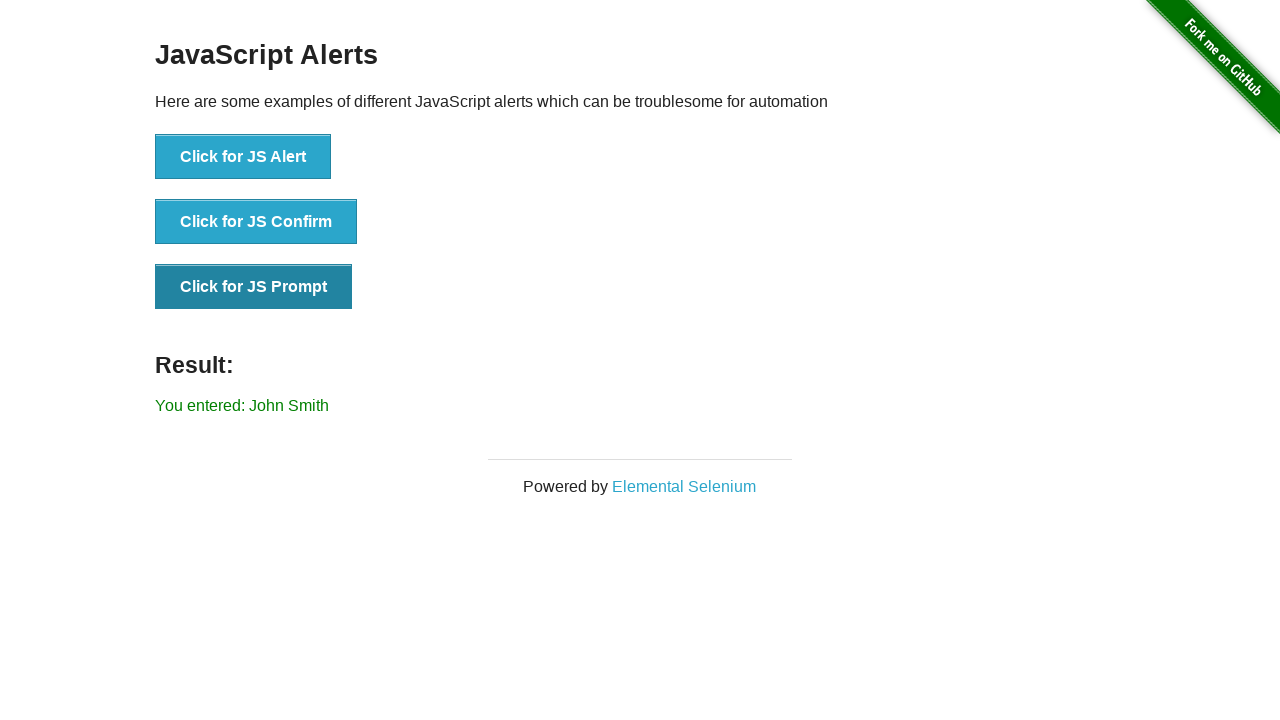

Verified result message contains 'John Smith'
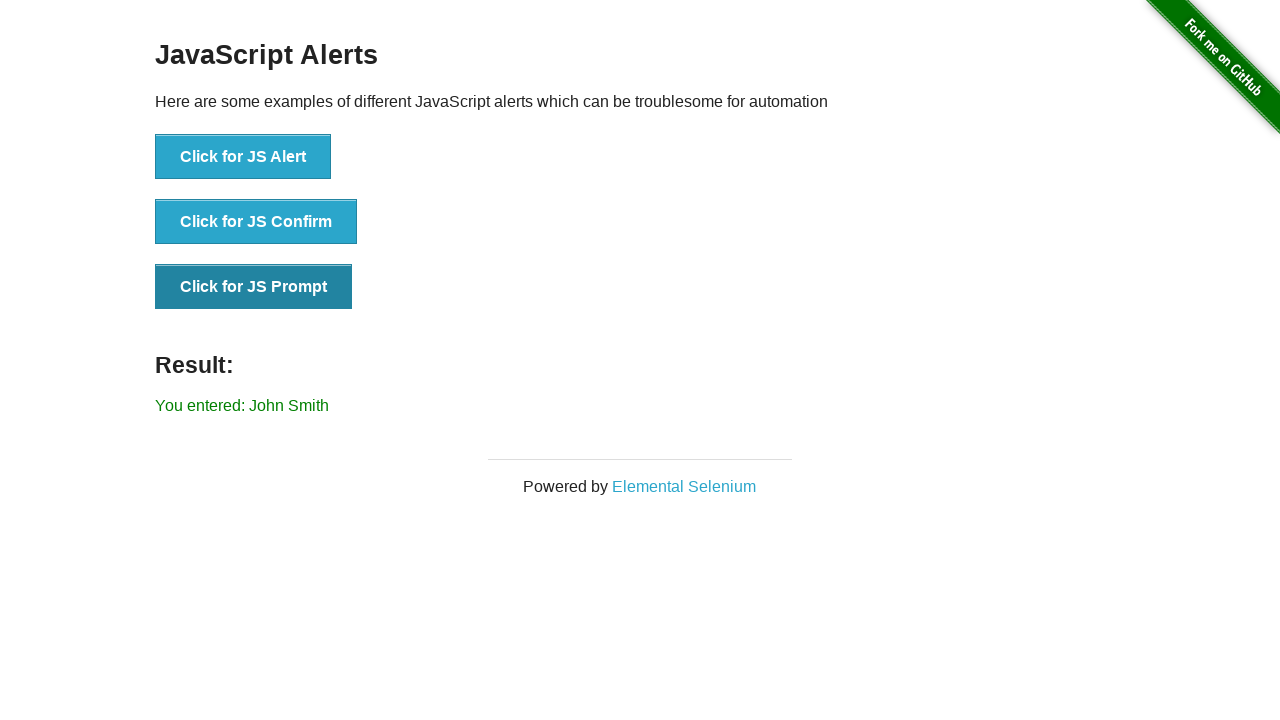

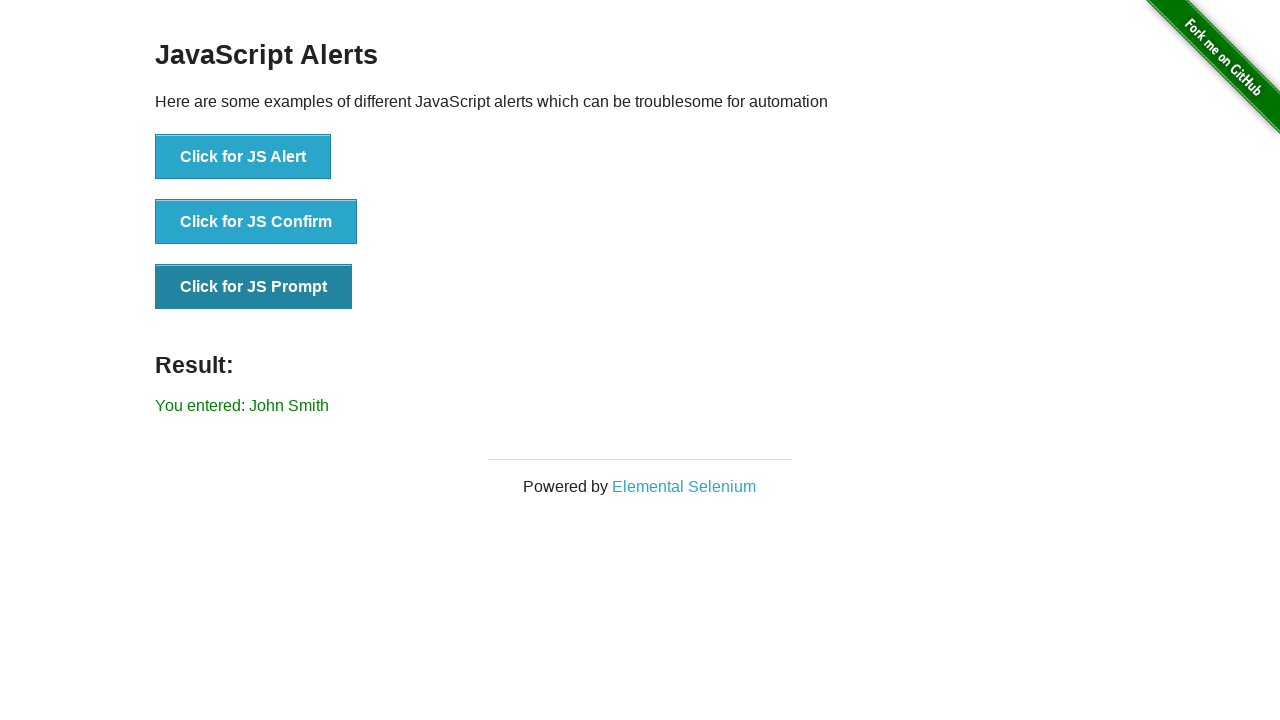